Tests drag and drop functionality on jQueryUI demo page by switching to an iframe and dragging an element to a drop target

Starting URL: https://jqueryui.com/droppable/

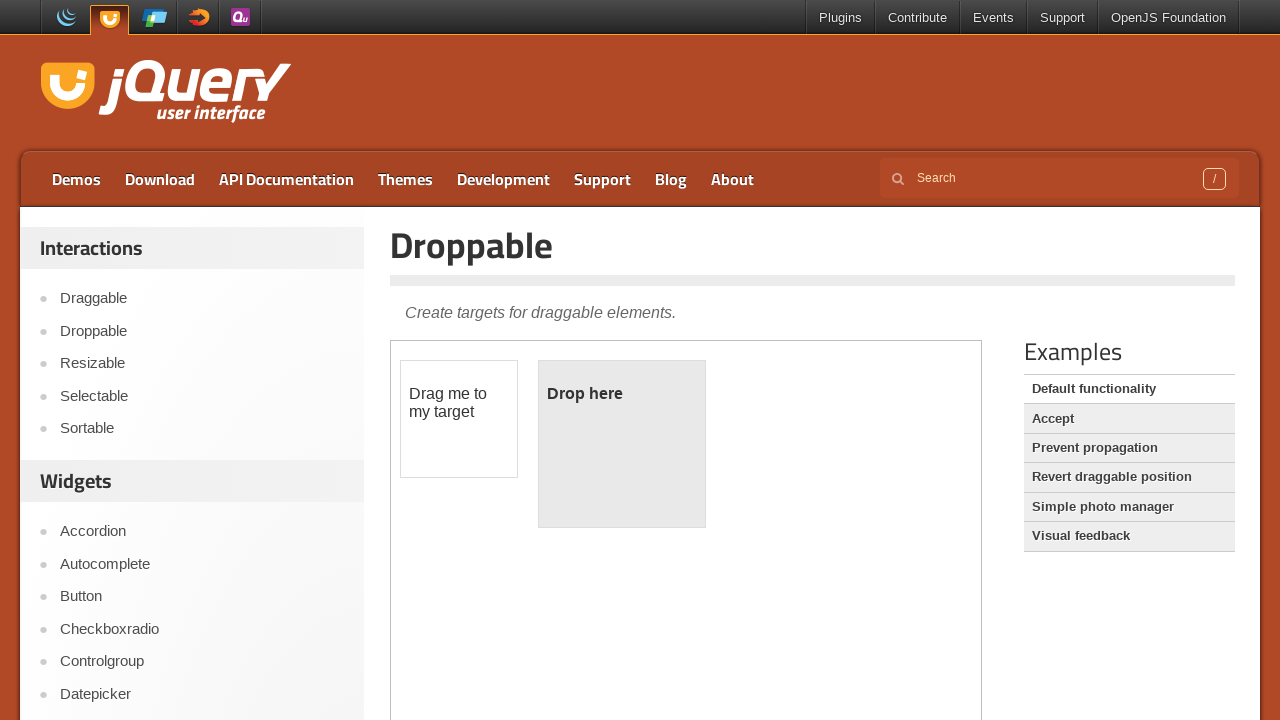

Located the demo iframe for drag and drop test
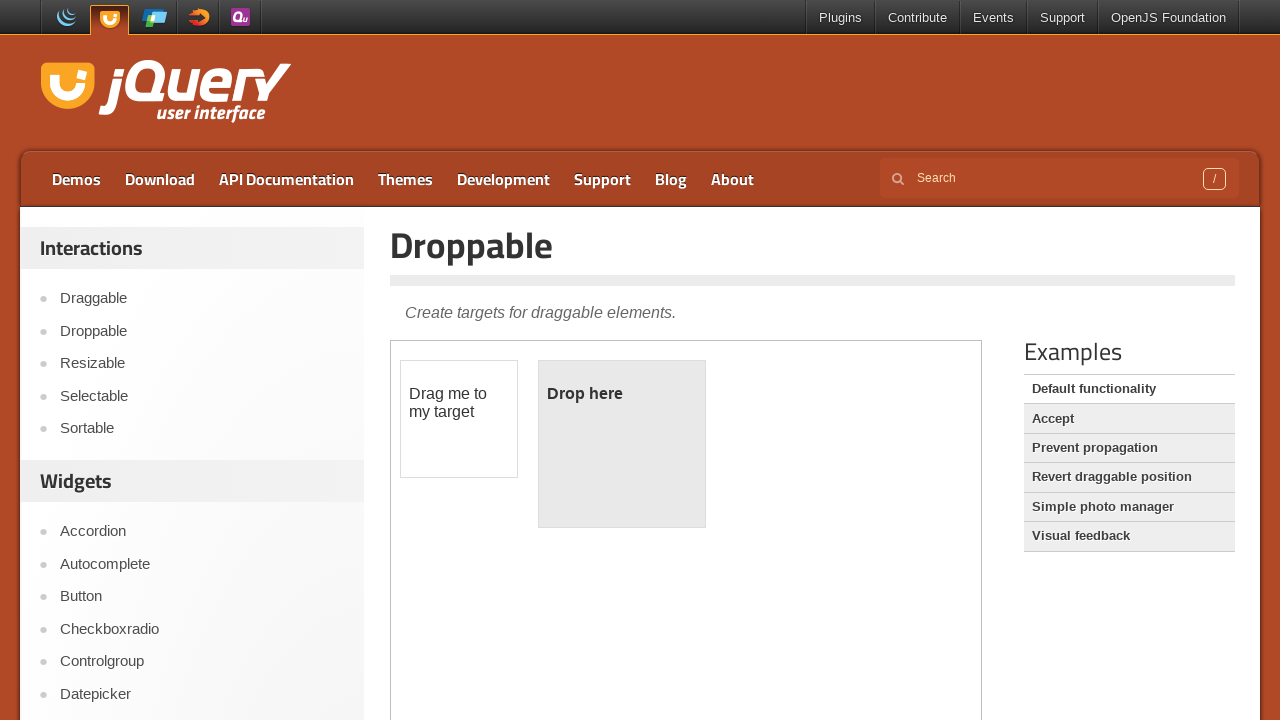

Clicked on the draggable element with text 'Drag me to my target' at (459, 403) on iframe.demo-frame >> internal:control=enter-frame >> xpath=//p[contains(text(),'
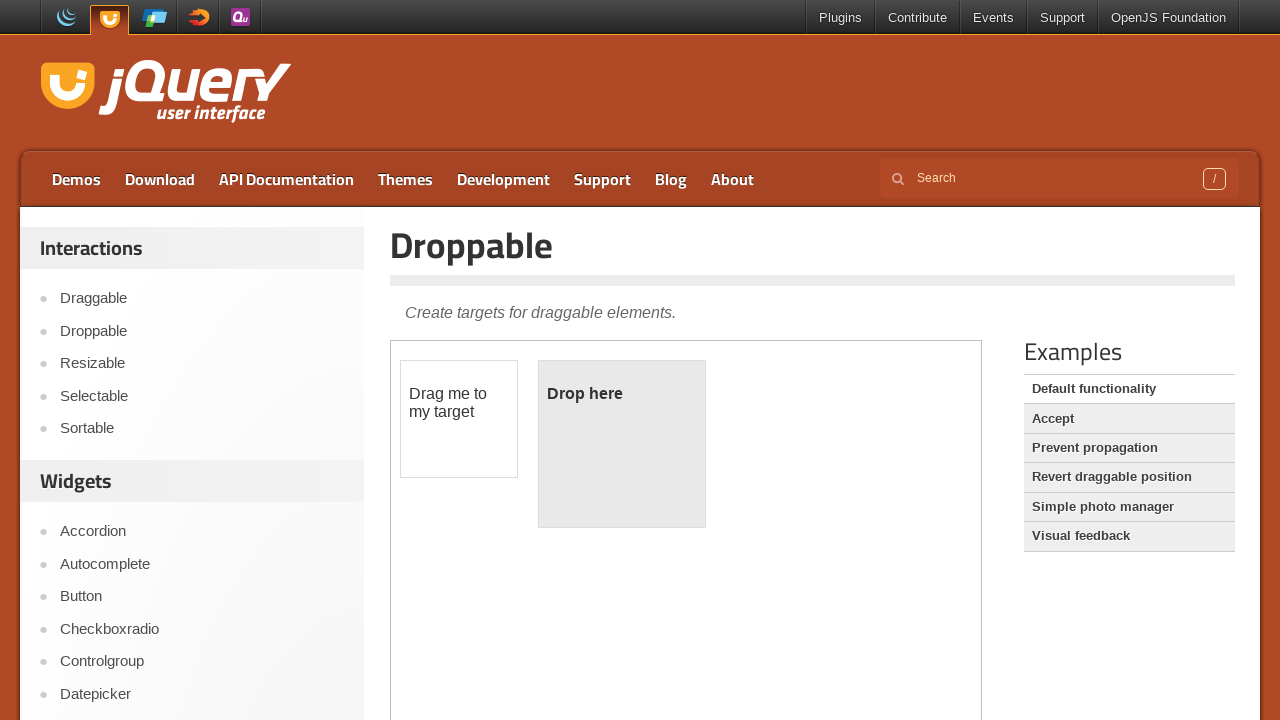

Located draggable element with id 'draggable'
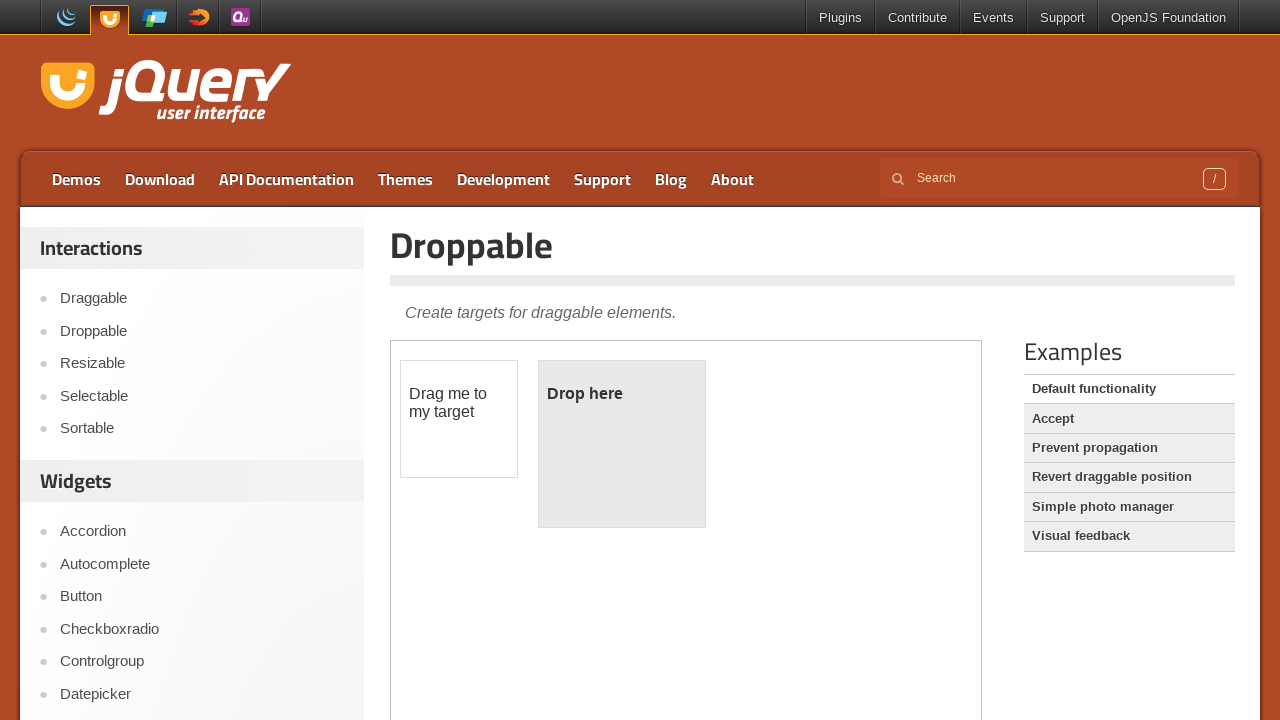

Located droppable element with id 'droppable'
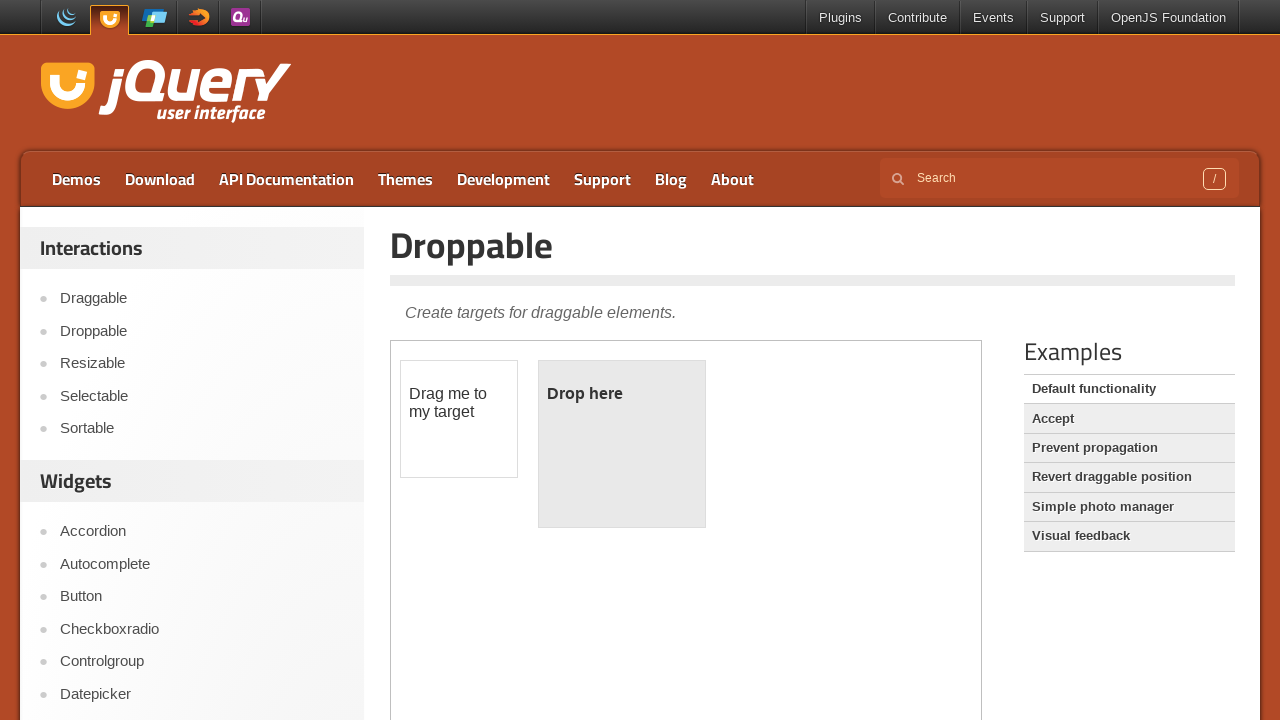

Dragged element from draggable to droppable target at (622, 444)
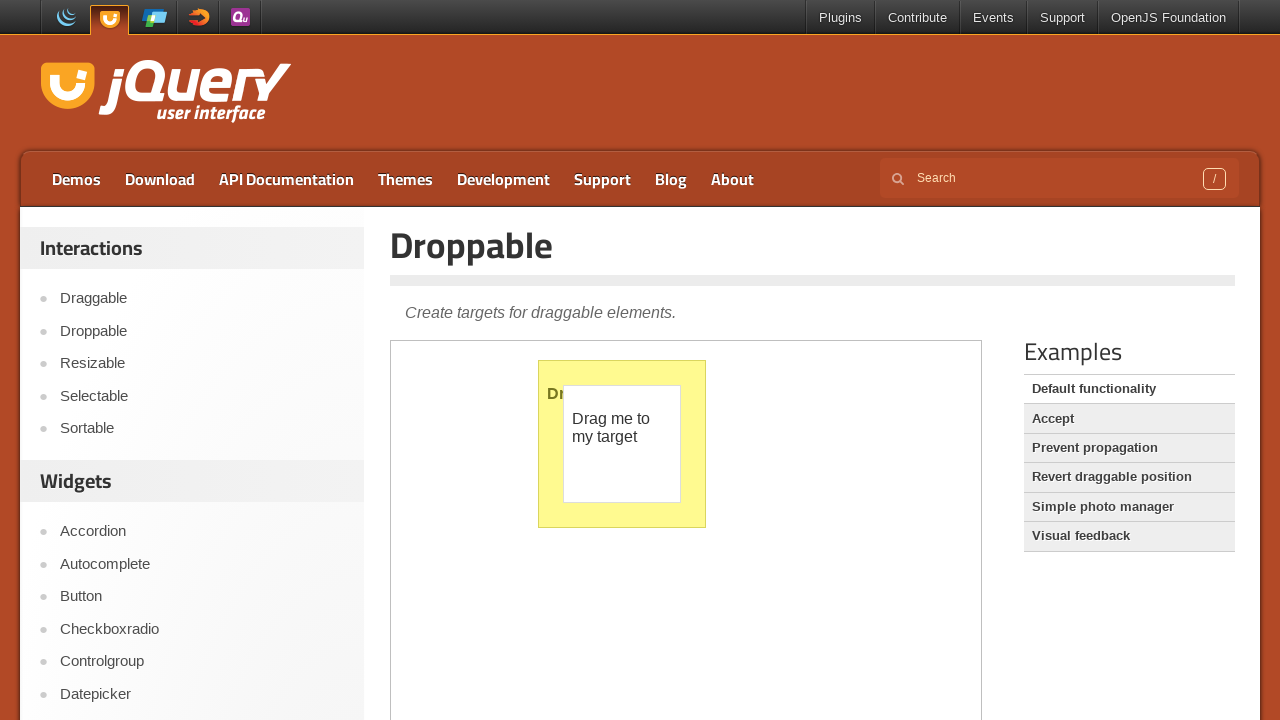

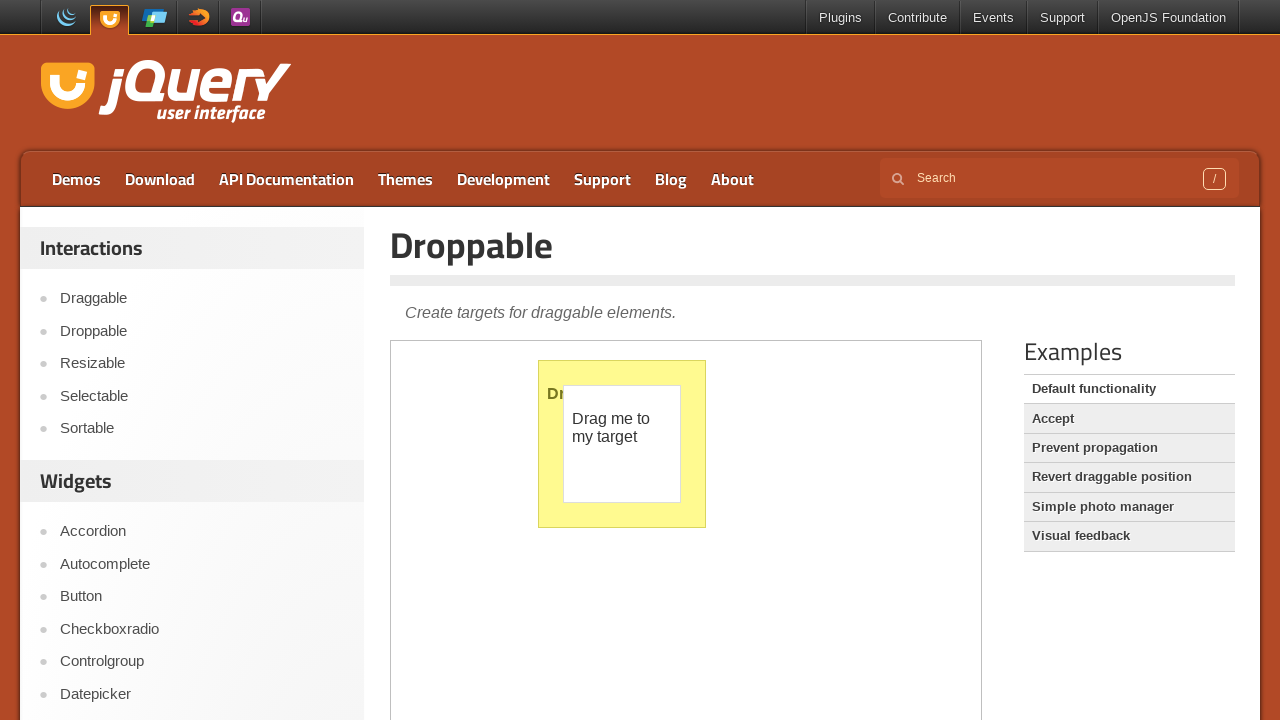